Tests dropdown menu functionality by selecting options using different methods: by value, by index, and by visible text

Starting URL: https://www.globalsqa.com/demo-site/select-dropdown-menu/

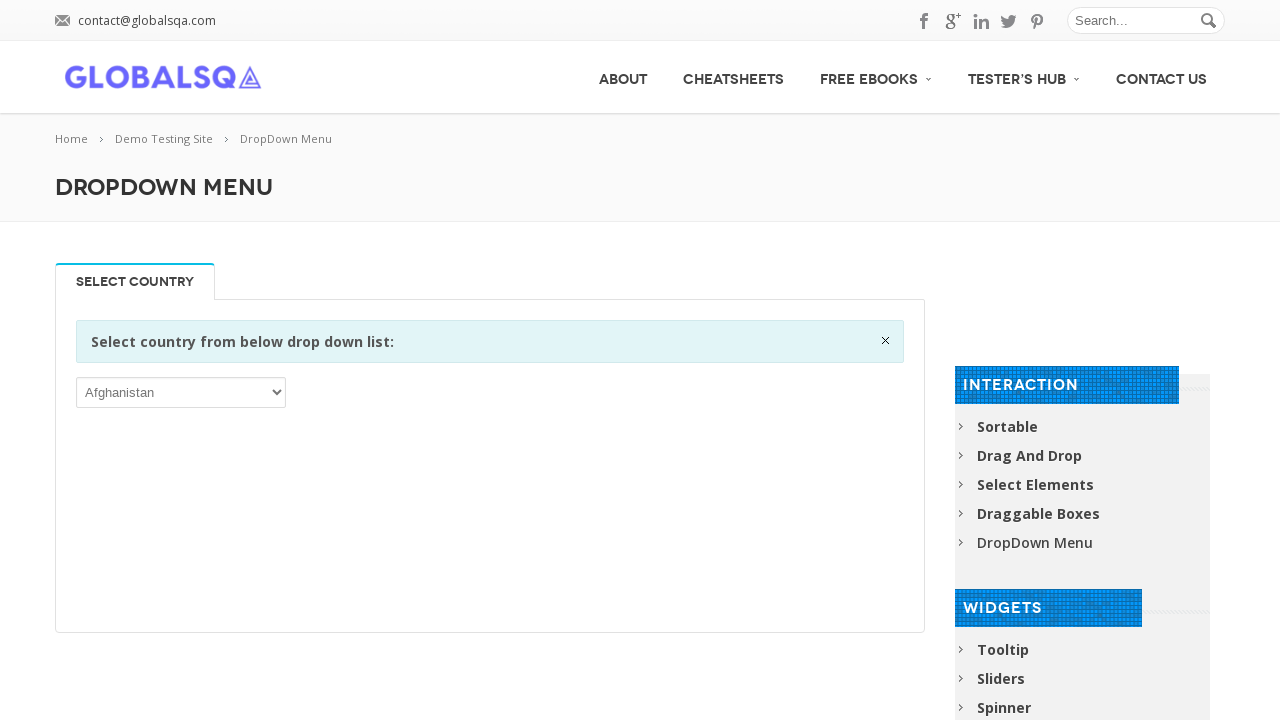

Dropdown menu loaded and is available
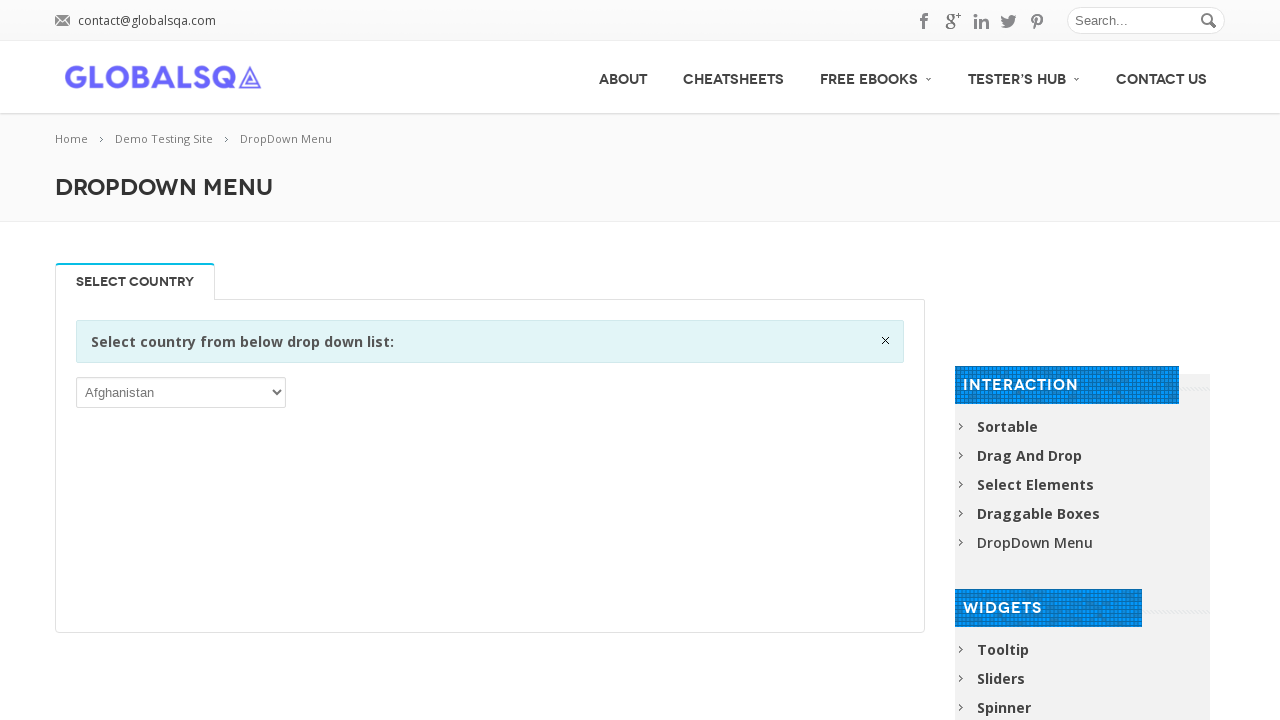

Selected 'ALA' (Aland Islands) from dropdown by value on //html/body/div[1]/div[1]/div[2]/div/div/div[2]/div/div/div/p/select
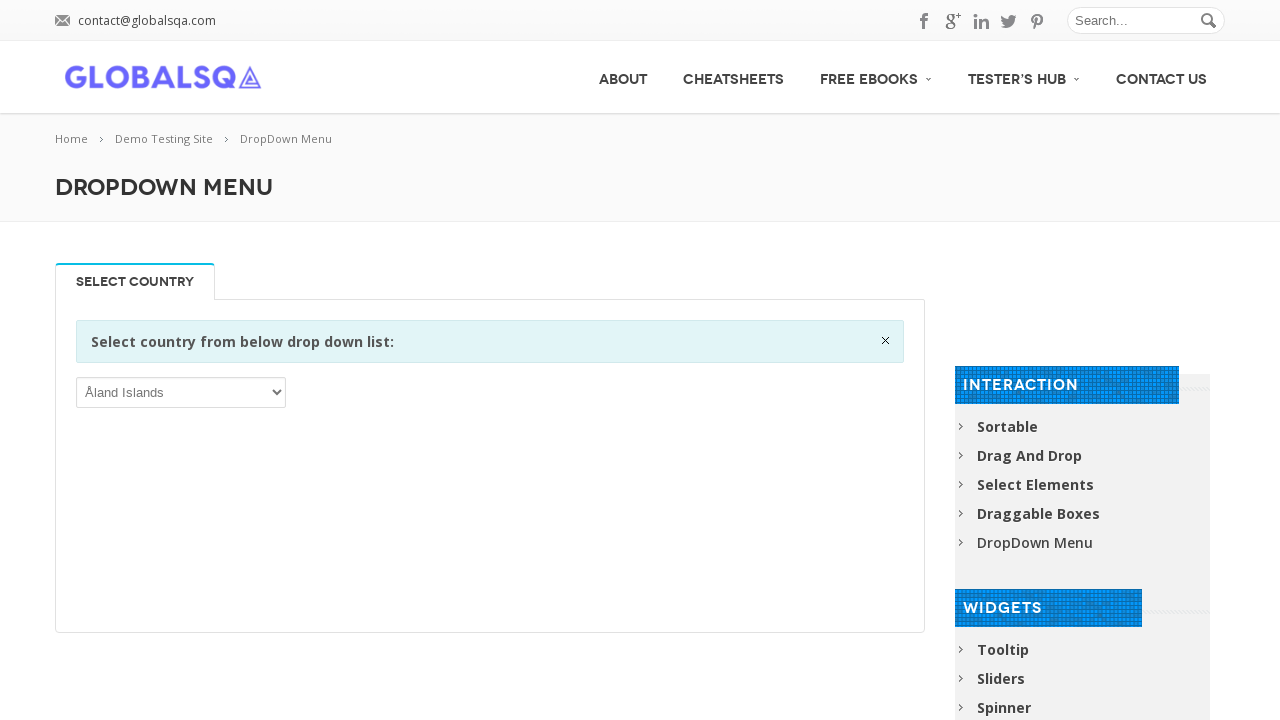

Selected option at index 13 from dropdown on //html/body/div[1]/div[1]/div[2]/div/div/div[2]/div/div/div/p/select
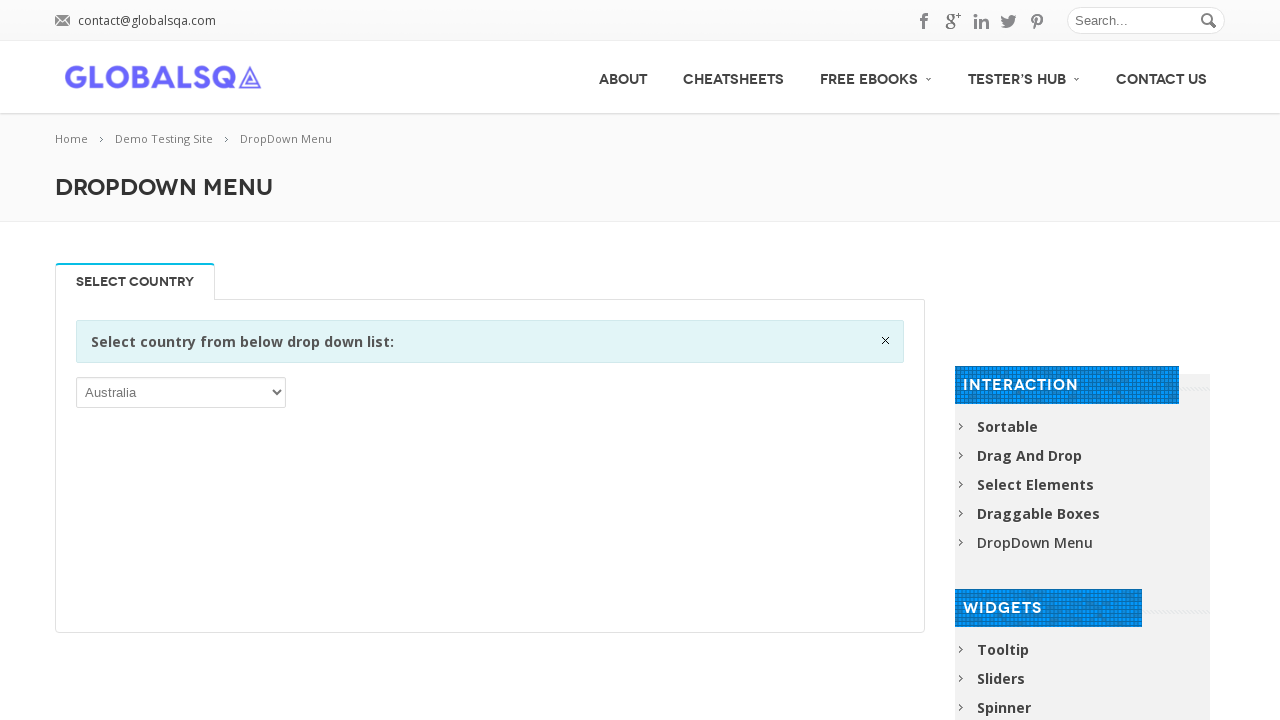

Selected 'American Samoa' from dropdown by visible text on //html/body/div[1]/div[1]/div[2]/div/div/div[2]/div/div/div/p/select
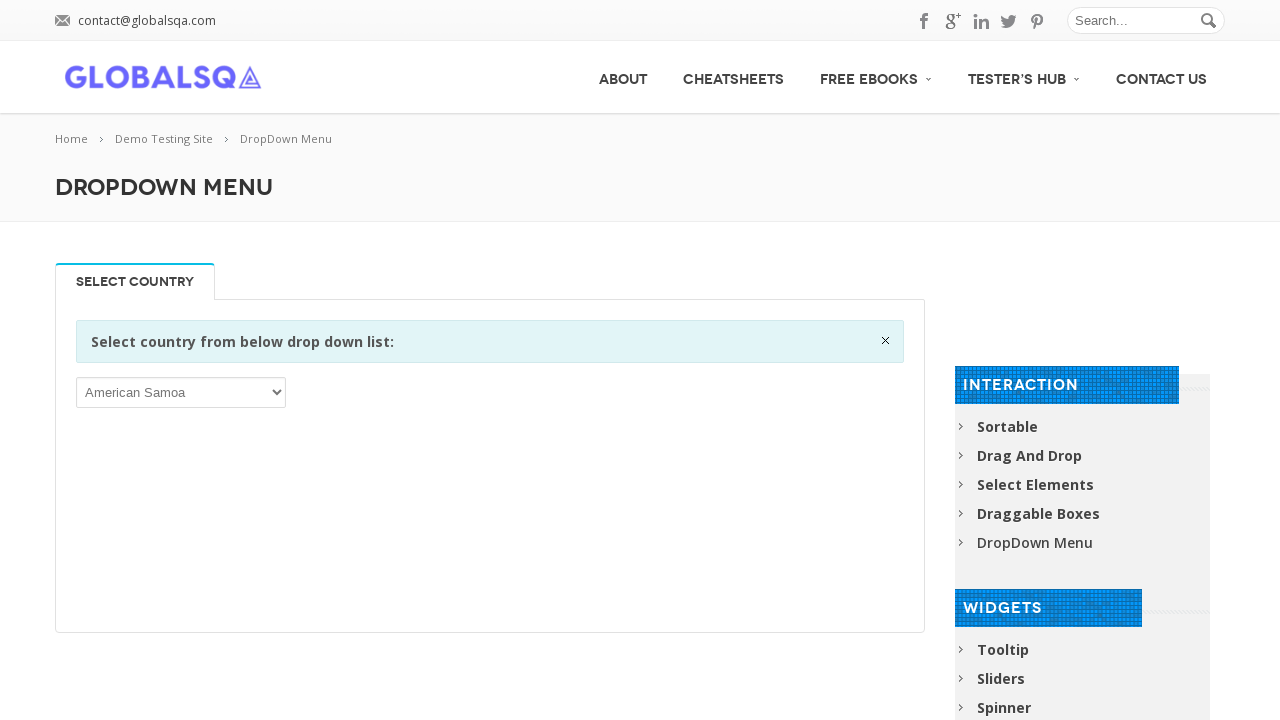

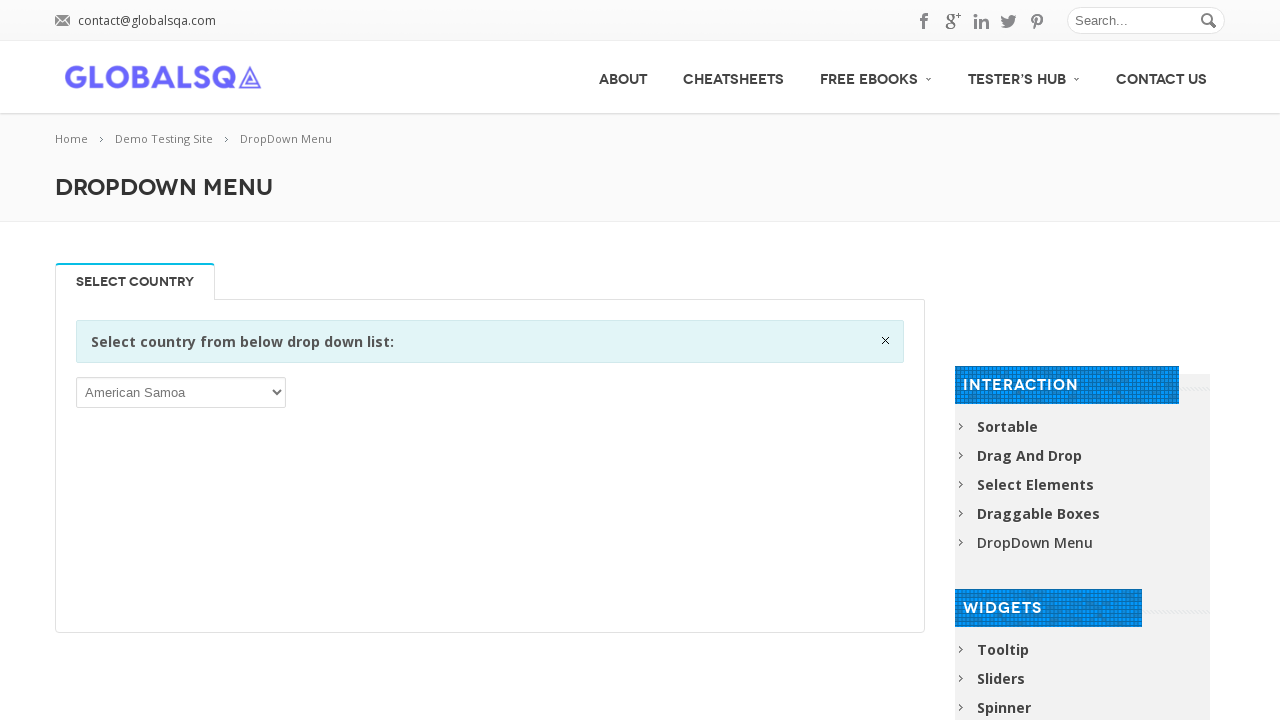